Tests radio button selection by clicking on a gender option and verifying it becomes selected

Starting URL: https://wcaquino.me/selenium/componentes.html

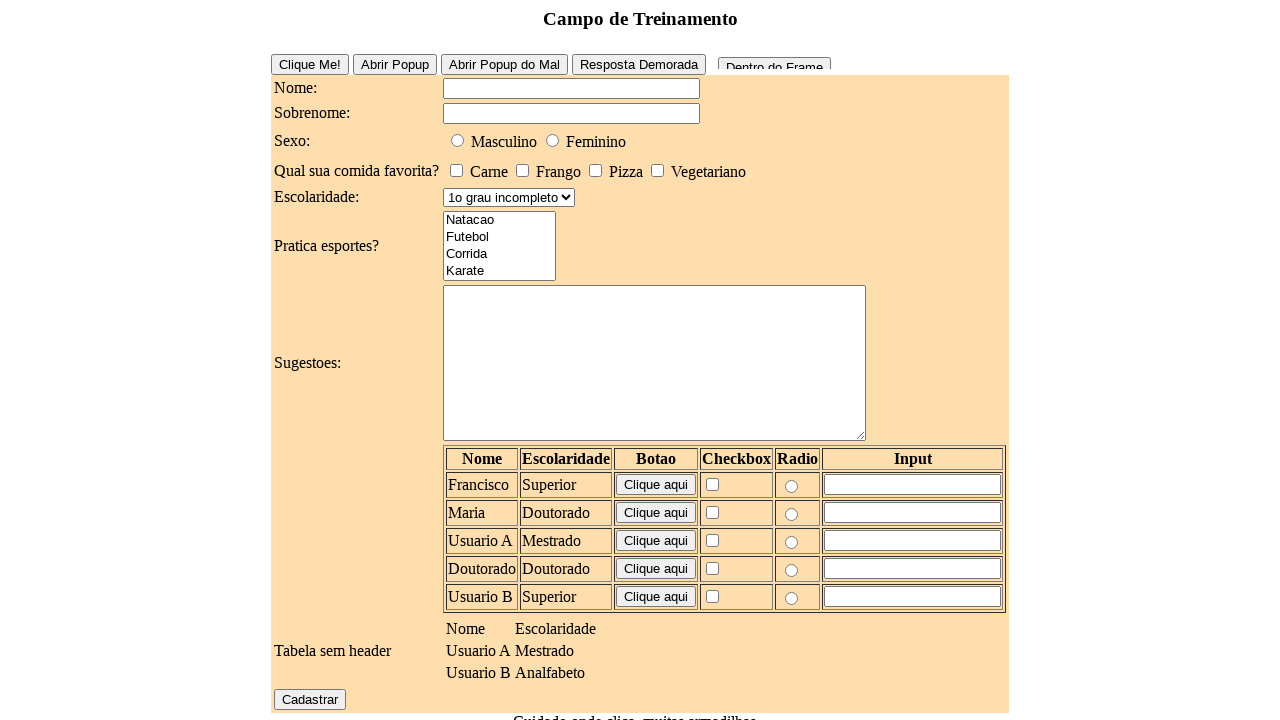

Clicked the first radio button option for gender at (458, 140) on #elementosForm\:sexo\:0
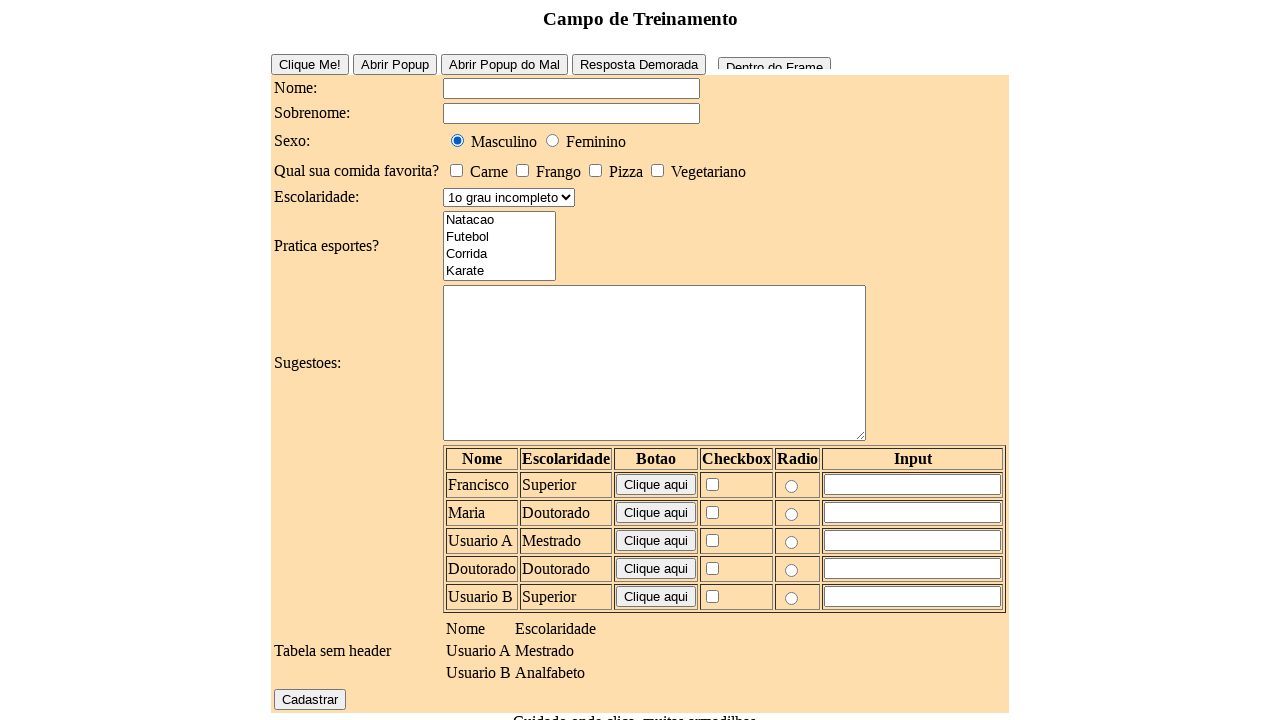

Verified the radio button is selected
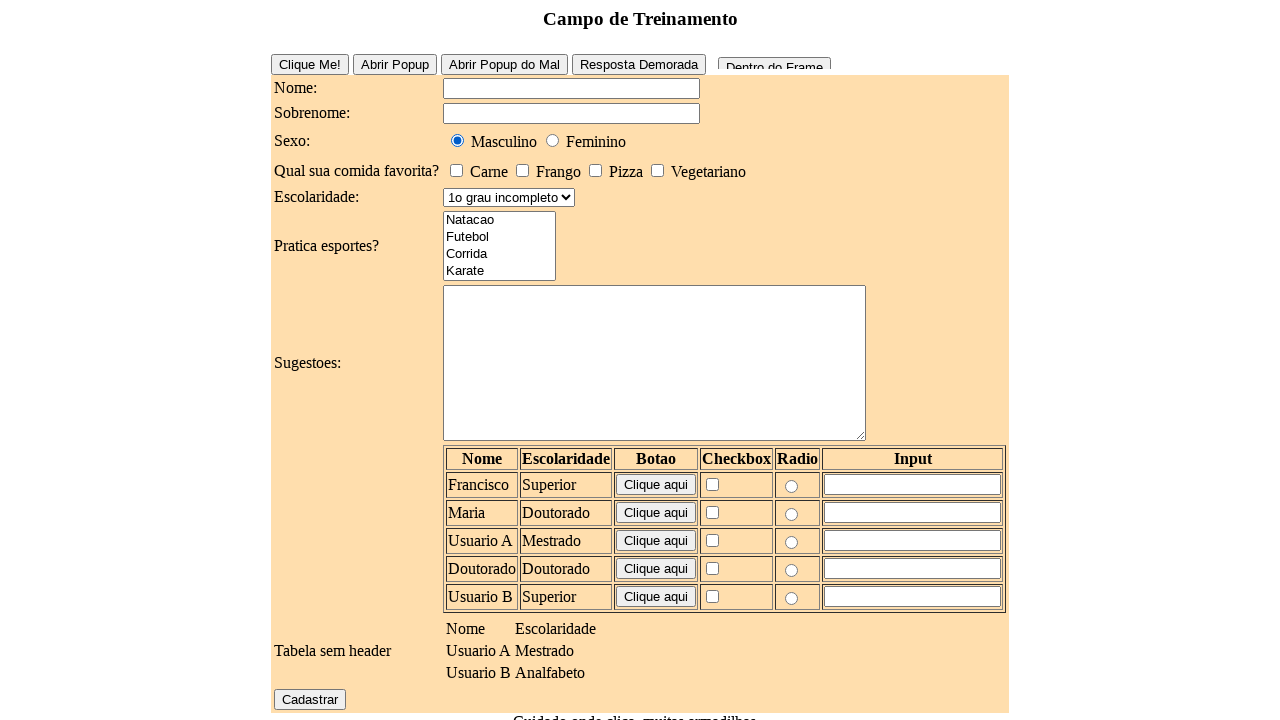

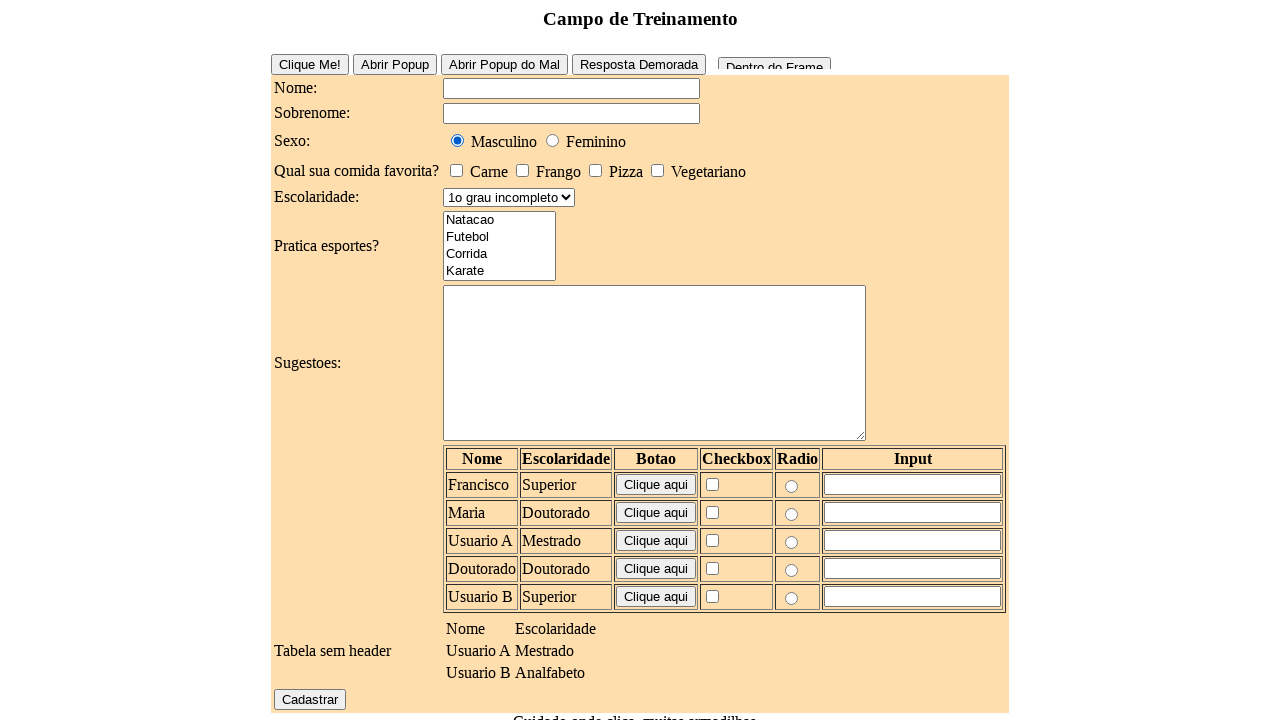